Tests the text box form by filling in user information fields and submitting the form to verify the output display

Starting URL: https://demoqa.com/text-box

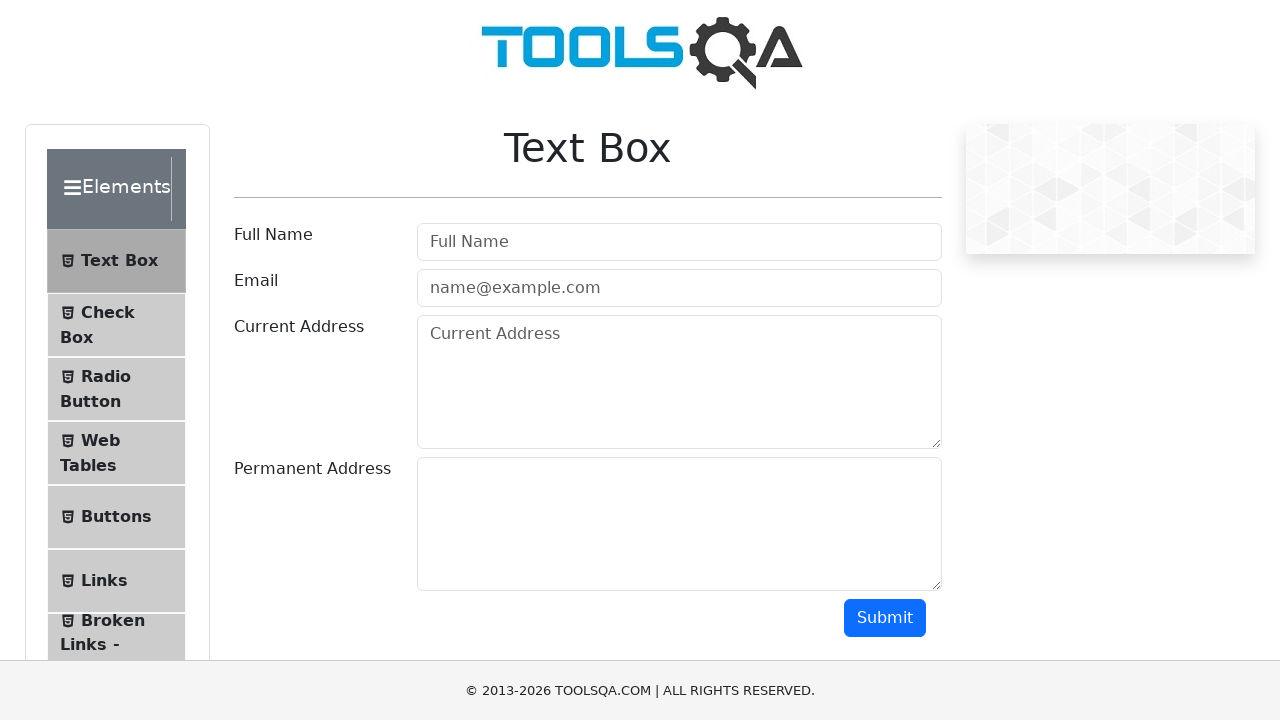

Filled userName field with 'John Doe' on input#userName
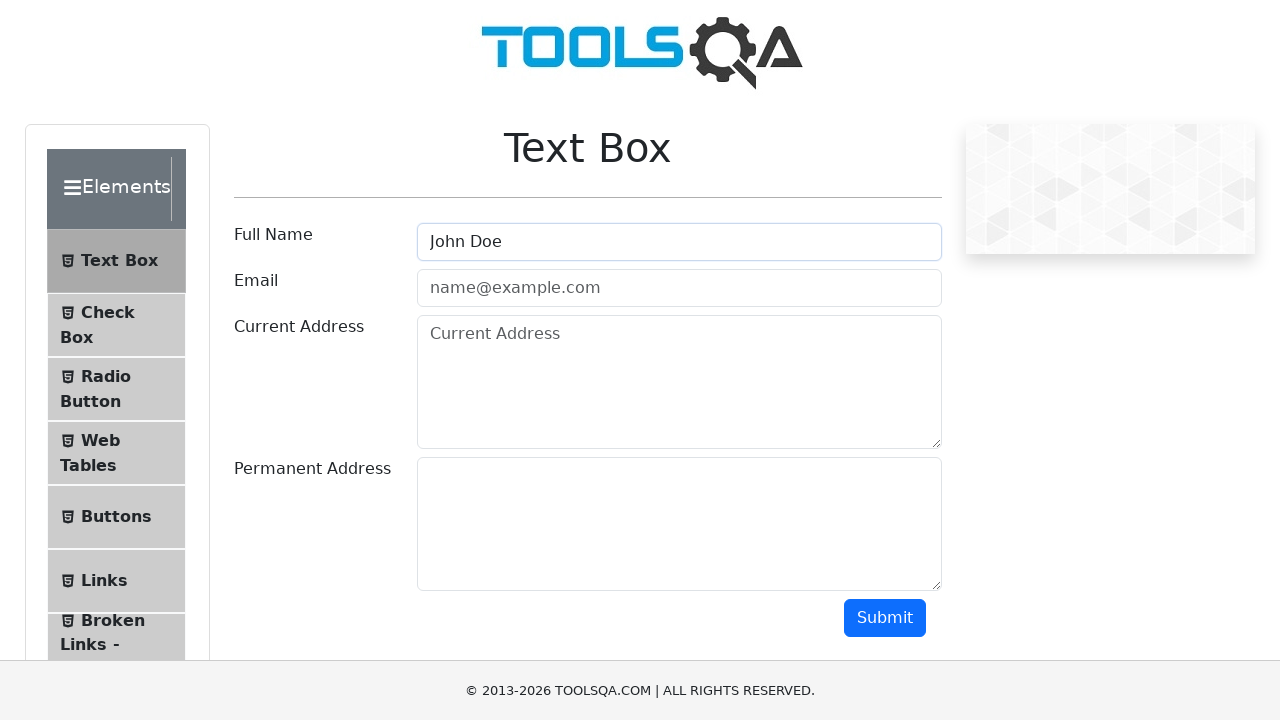

Filled userEmail field with 'johndoe@example.com' on input#userEmail
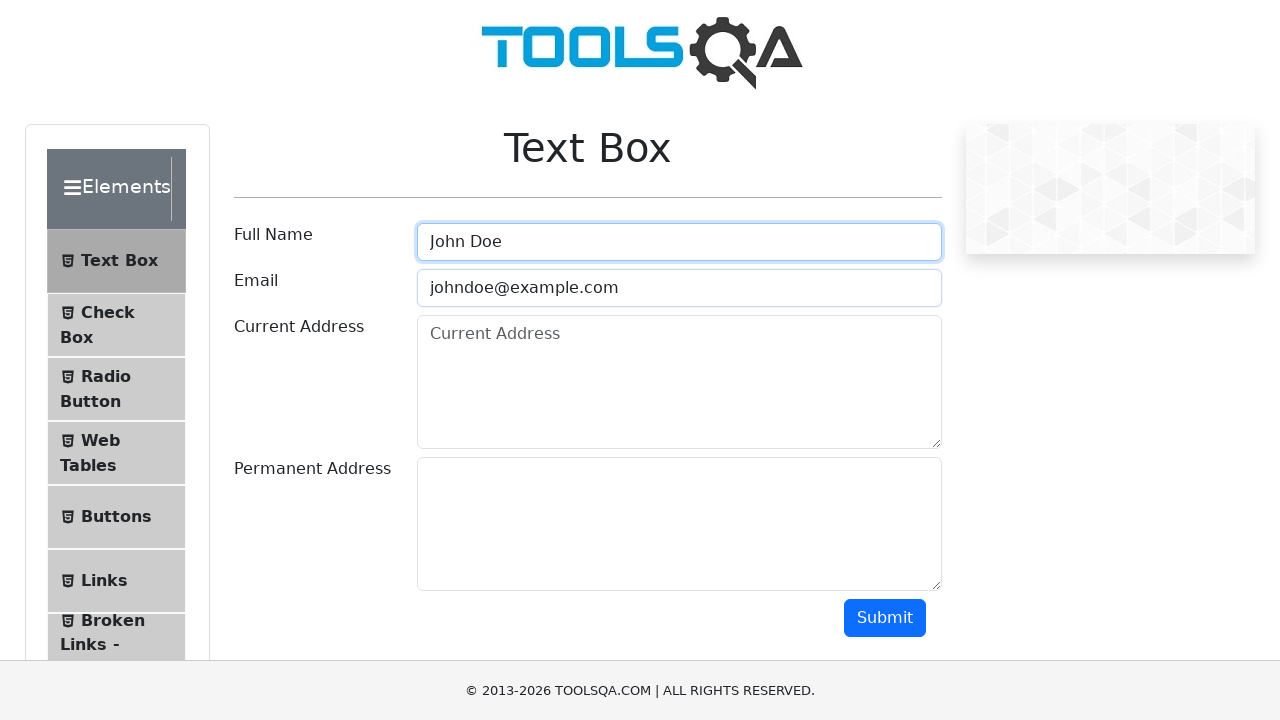

Filled currentAddress field with '123 Main Street, Apt 4B' on textarea#currentAddress
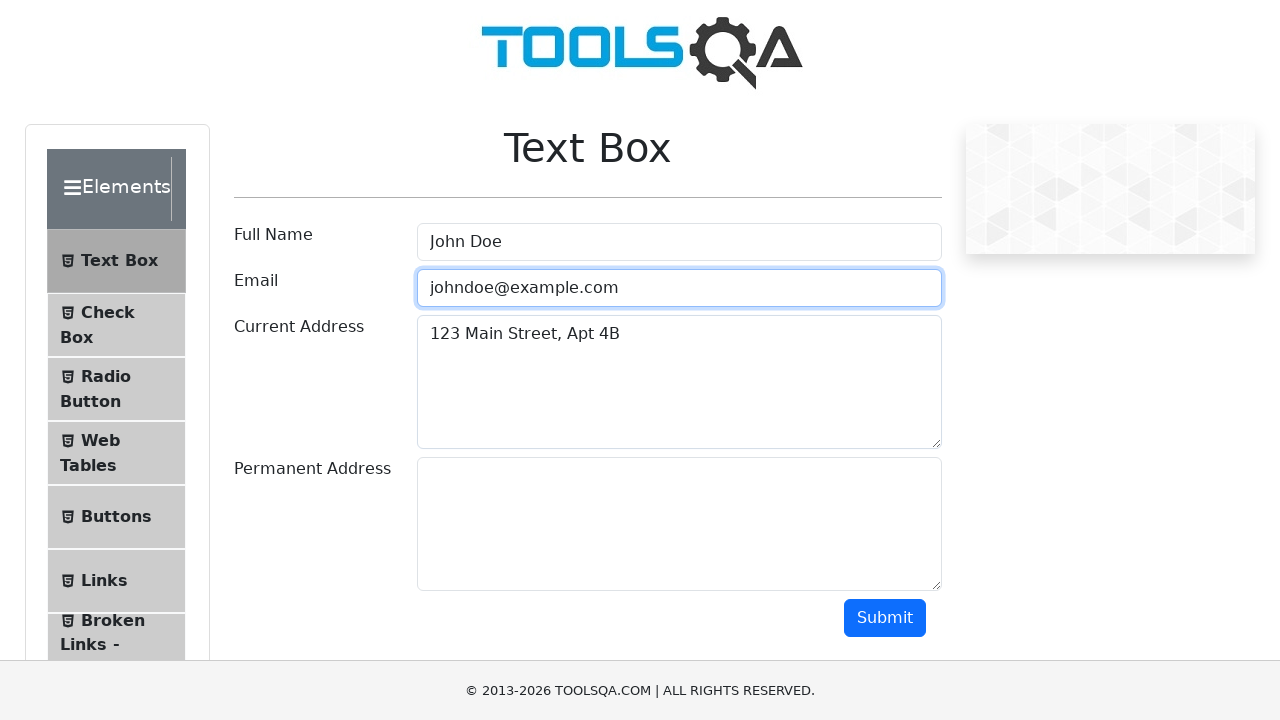

Filled permanentAddress field with '456 Oak Avenue, Suite 200' on textarea#permanentAddress
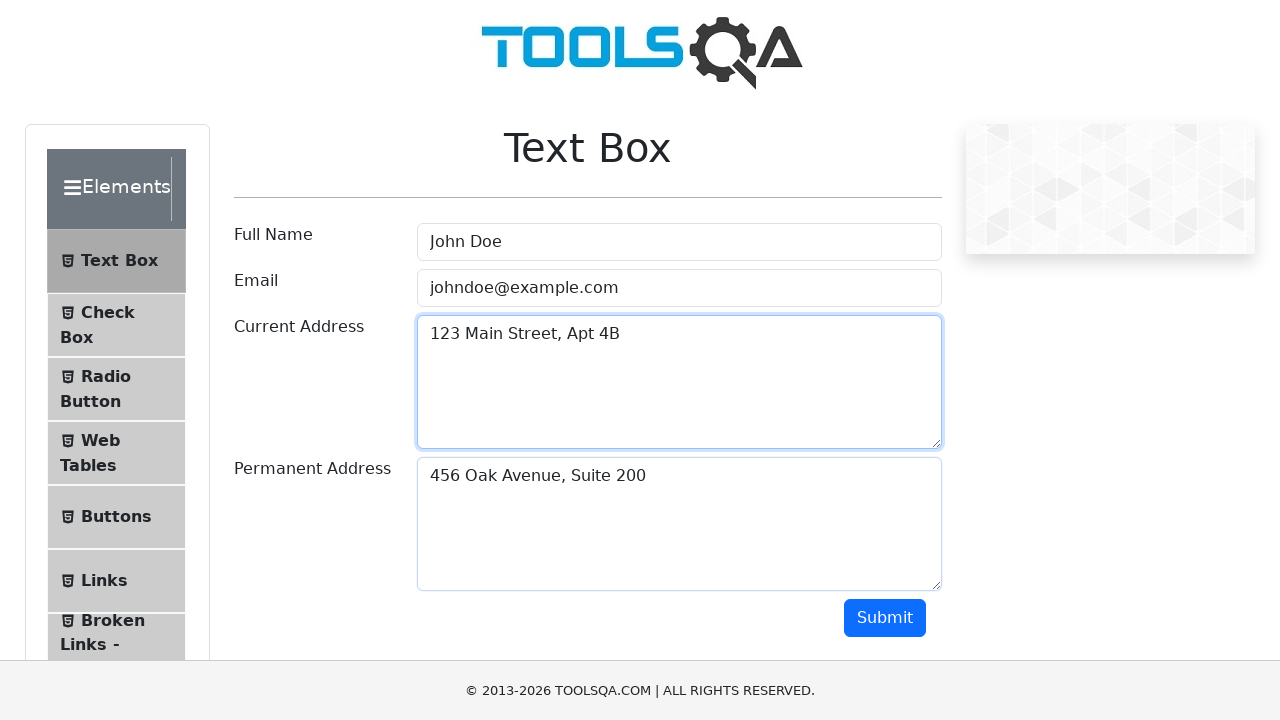

Scrolled to bottom of page to reveal submit button
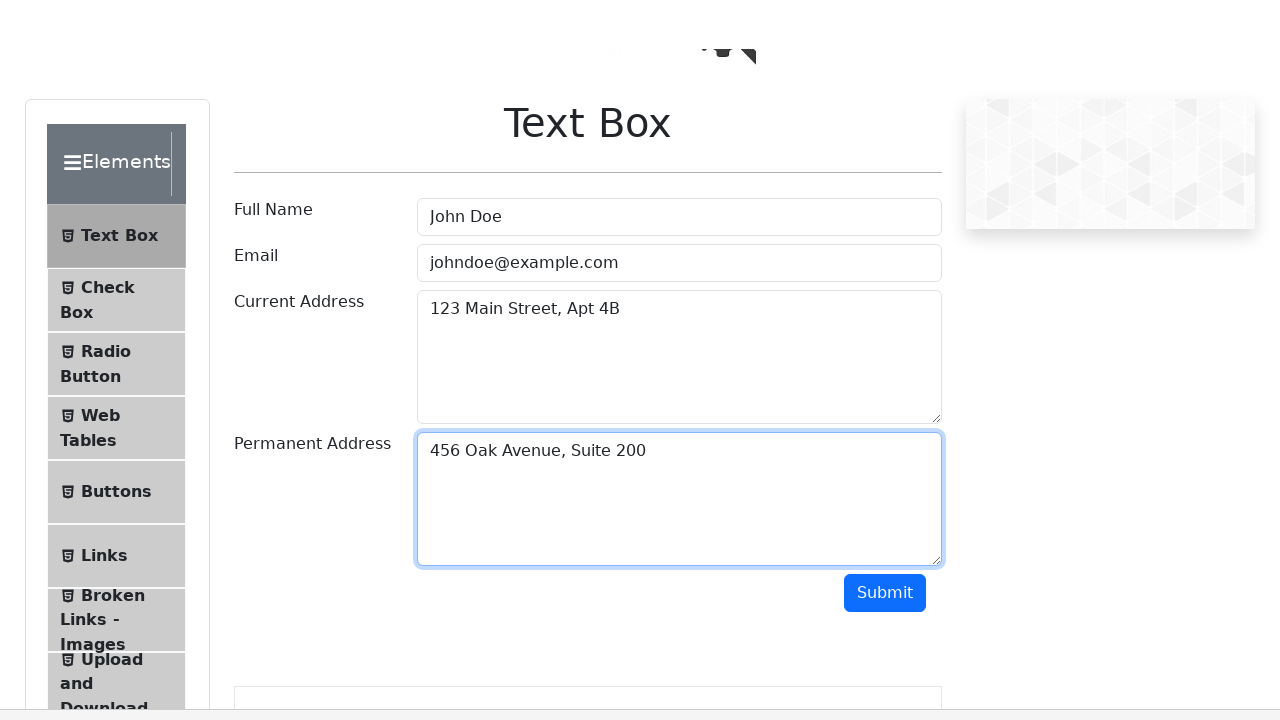

Clicked submit button to submit the form at (885, 19) on button#submit
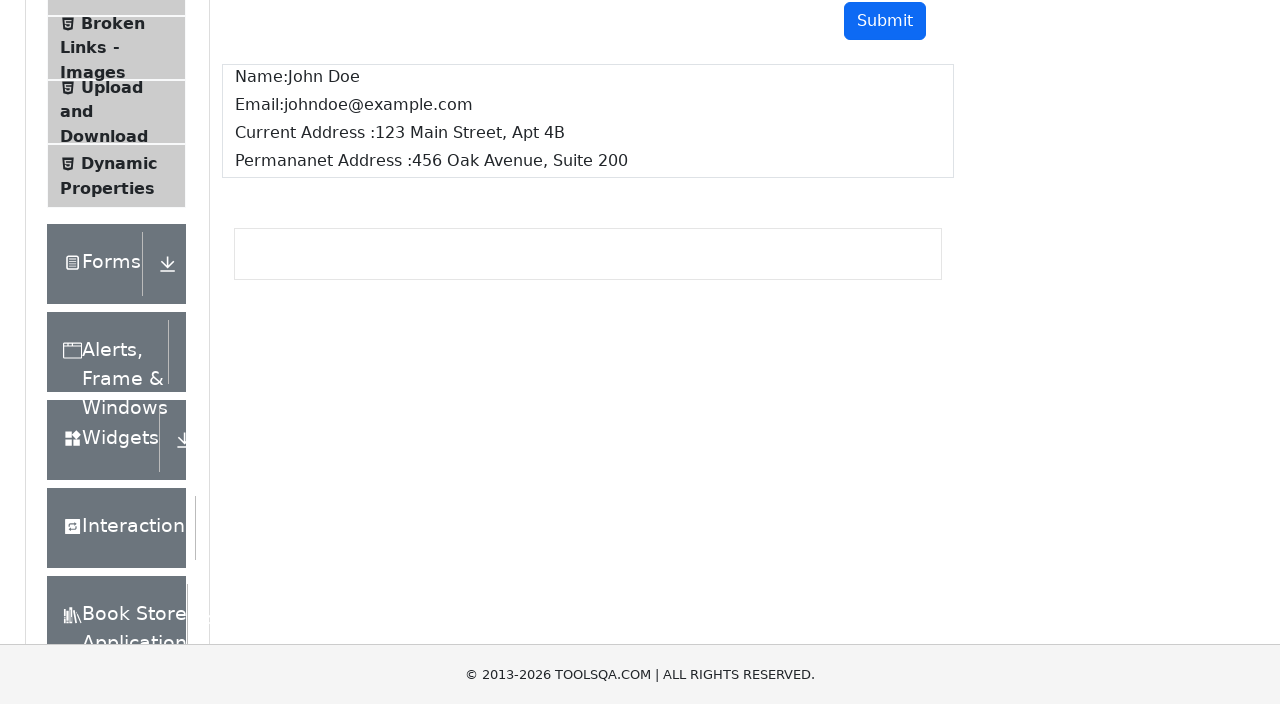

Form output successfully displayed
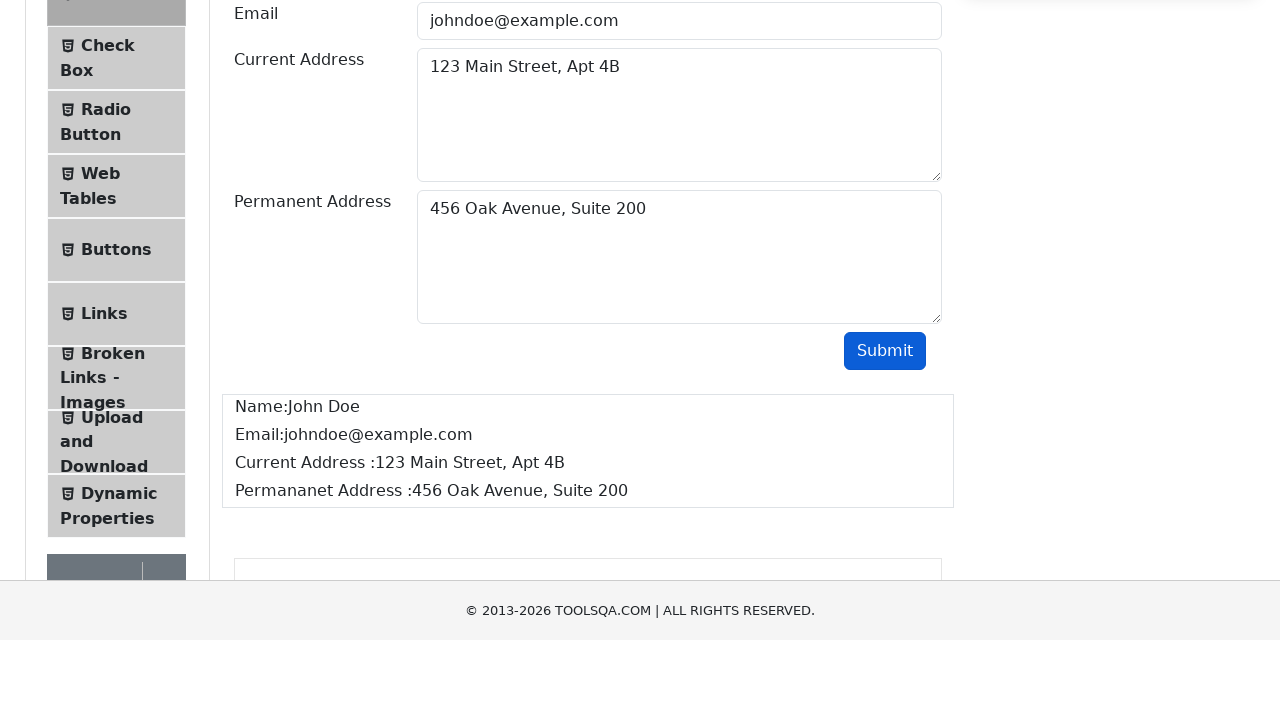

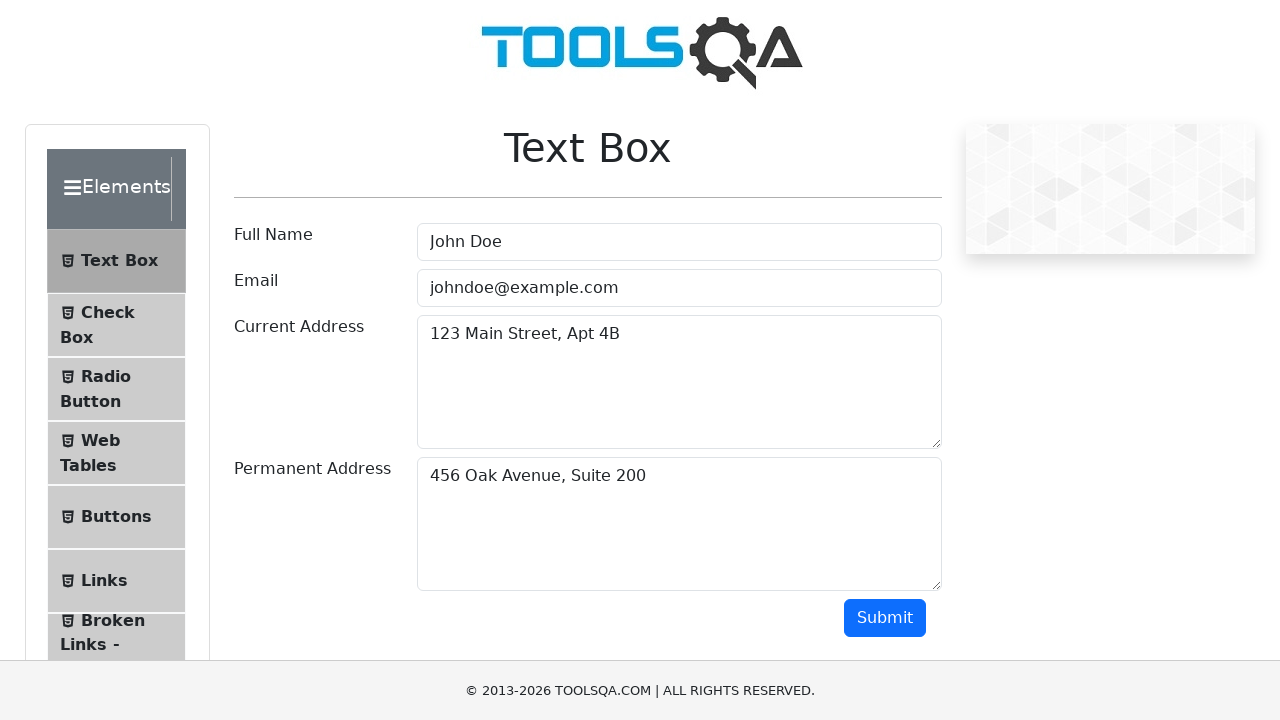